Tests clicking on a button with a dynamic ID by navigating to the Dynamic ID page and clicking the button

Starting URL: http://uitestingplayground.com/

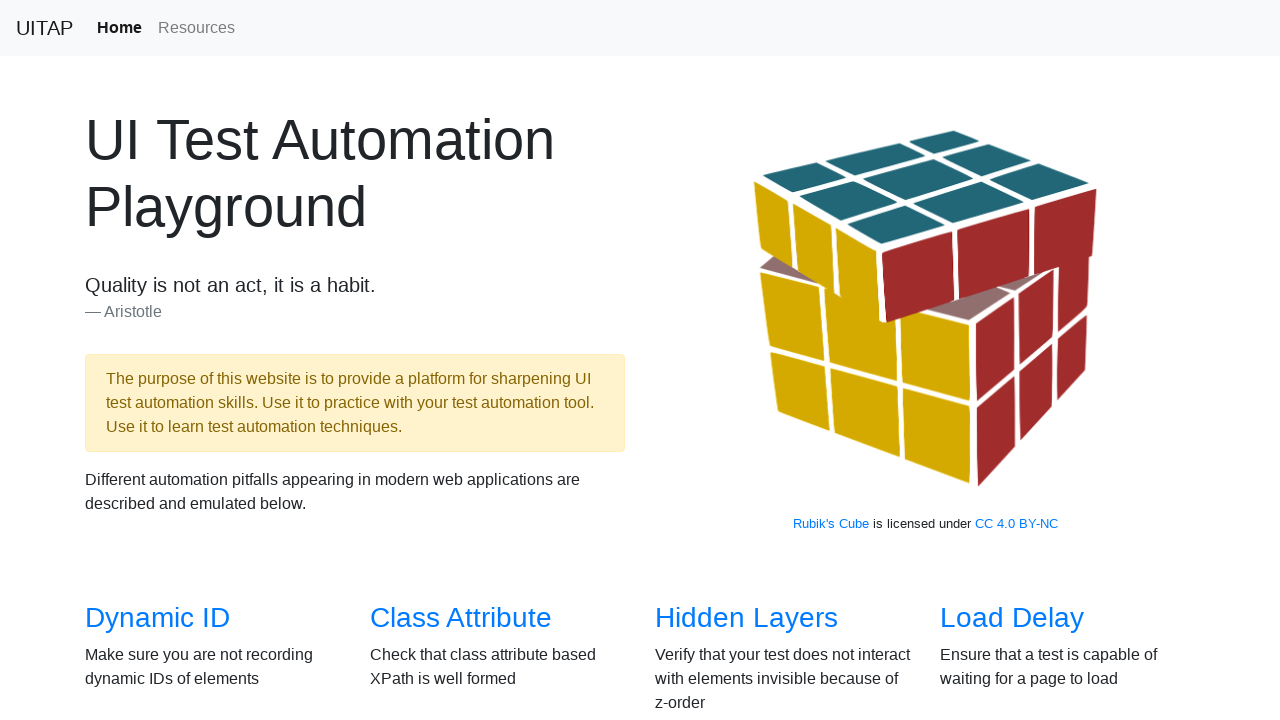

Clicked on the Dynamic ID link at (158, 618) on internal:role=link[name="Dynamic ID"i]
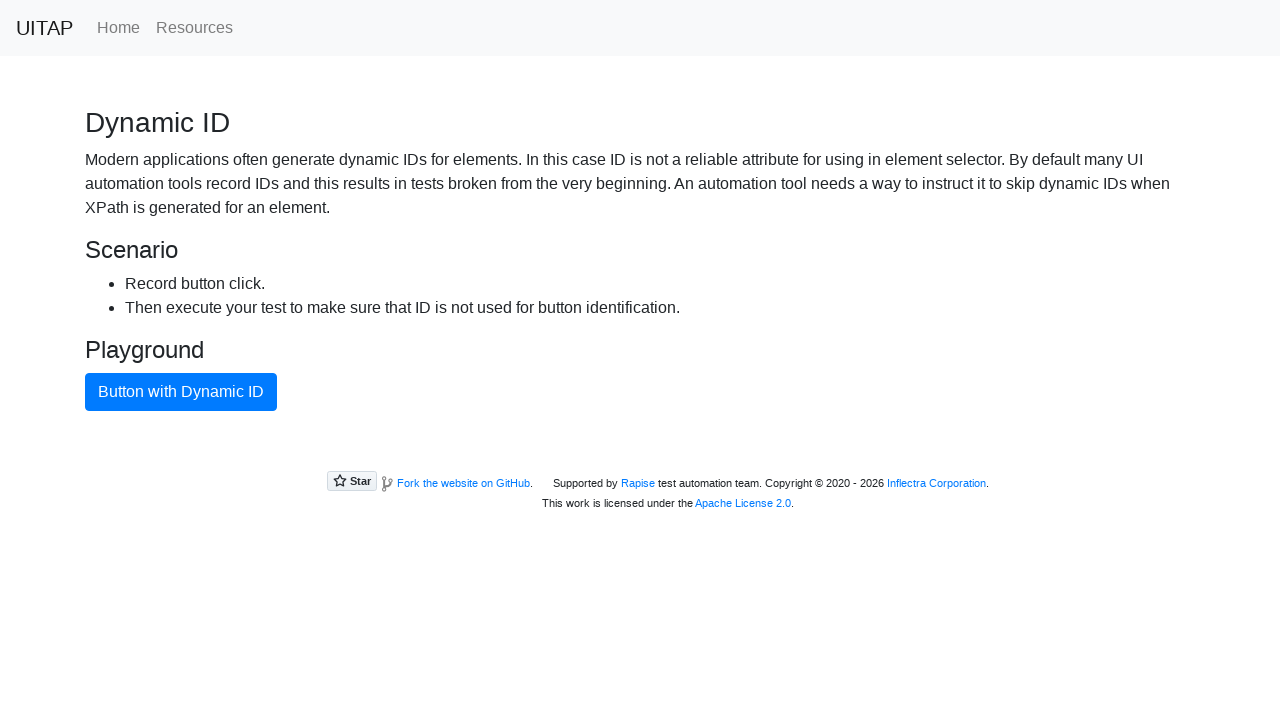

Clicked the button with dynamic ID at (181, 392) on internal:role=button[name="Button with Dynamic ID"i]
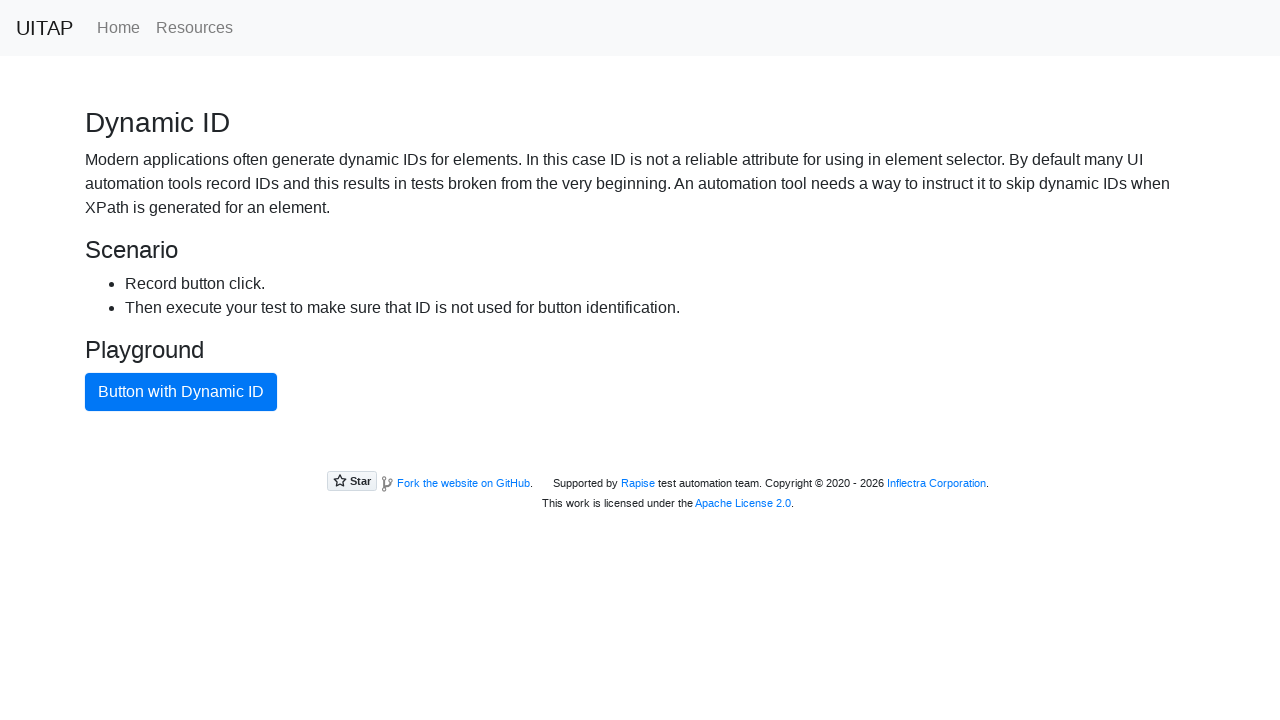

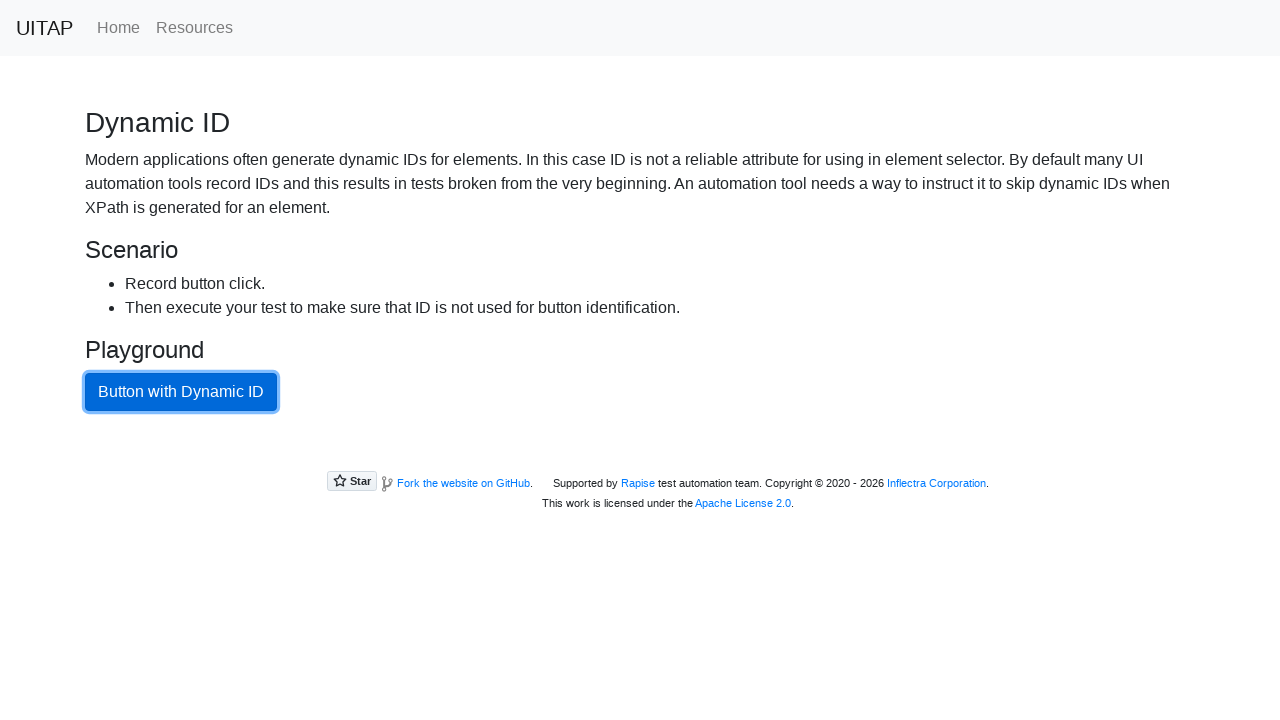